Tests checkbox selection by verifying initial unchecked state, clicking to check it, and verifying it's checked

Starting URL: https://rahulshettyacademy.com/dropdownsPractise/

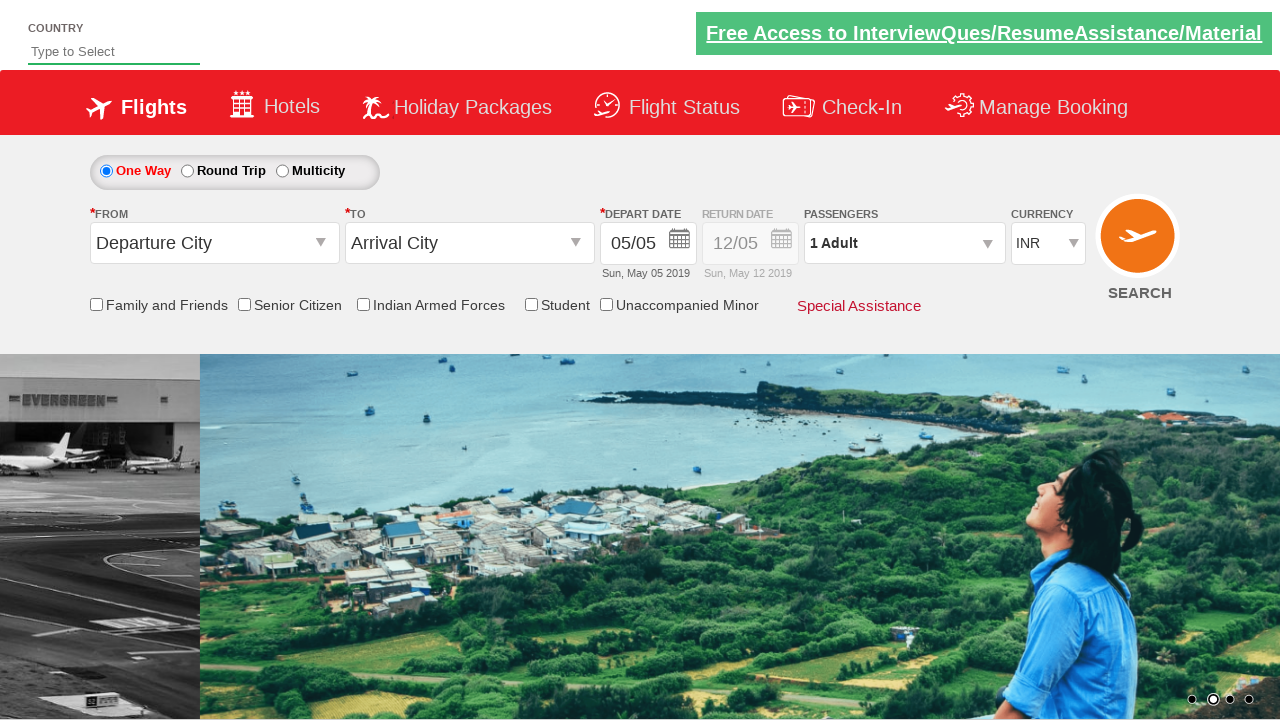

Navigated to dropdowns practice page
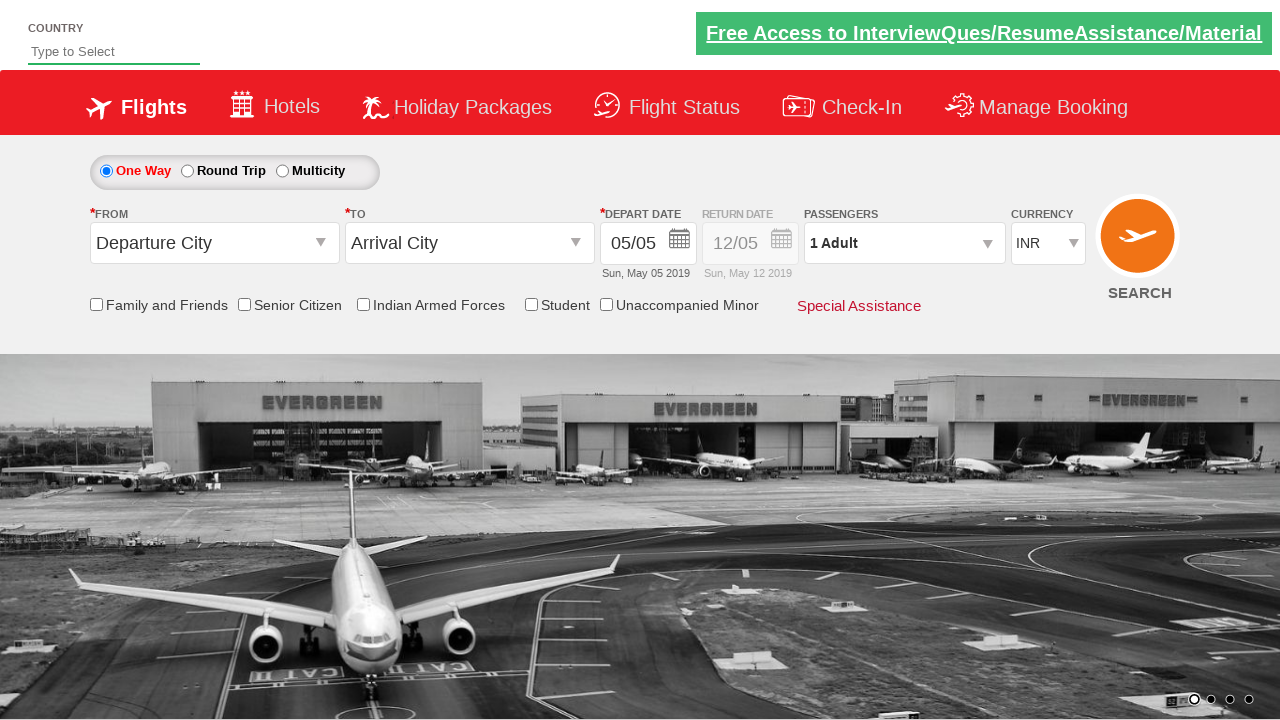

Verified checkbox is initially unchecked
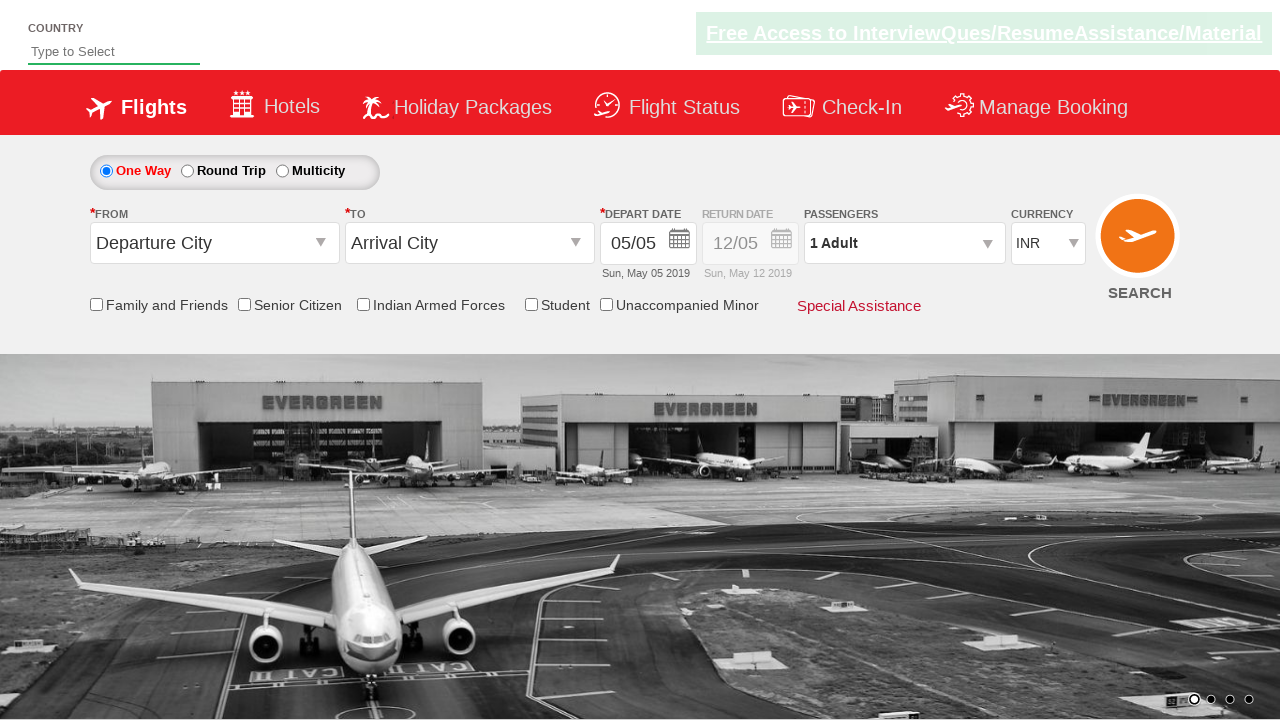

Clicked checkbox to select it at (96, 304) on #ctl00_mainContent_chk_friendsandfamily
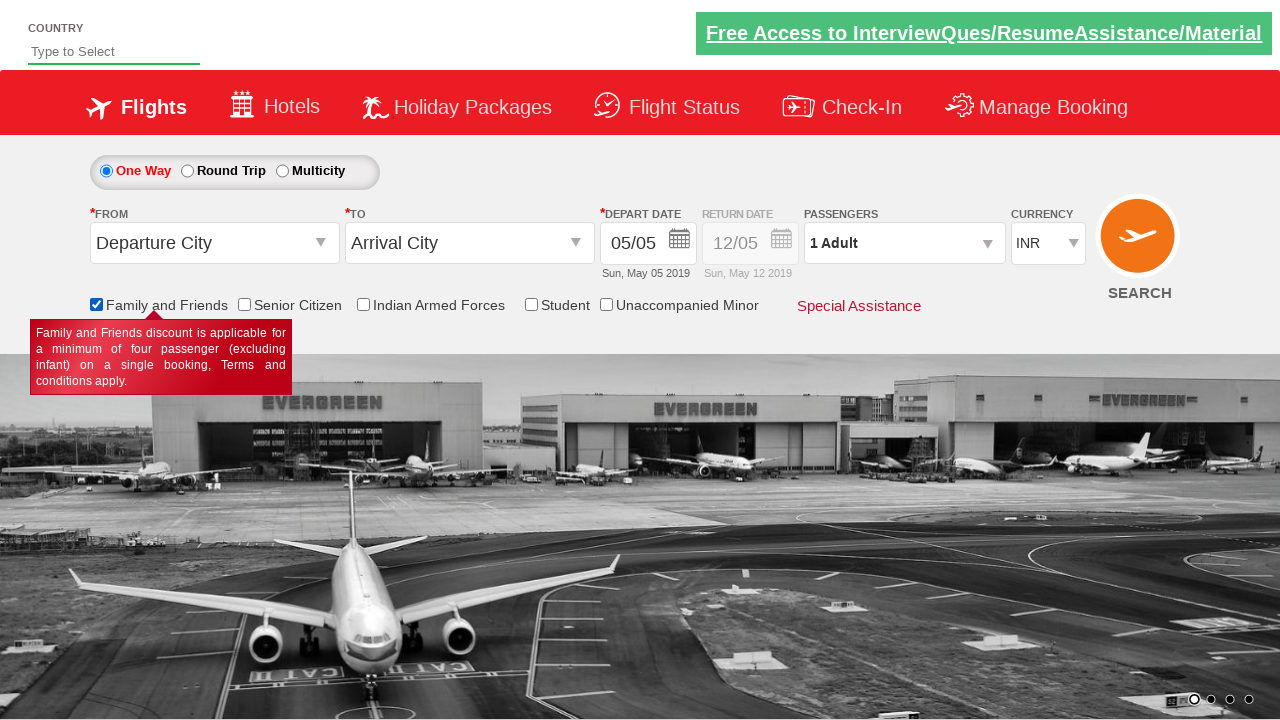

Verified checkbox is now checked
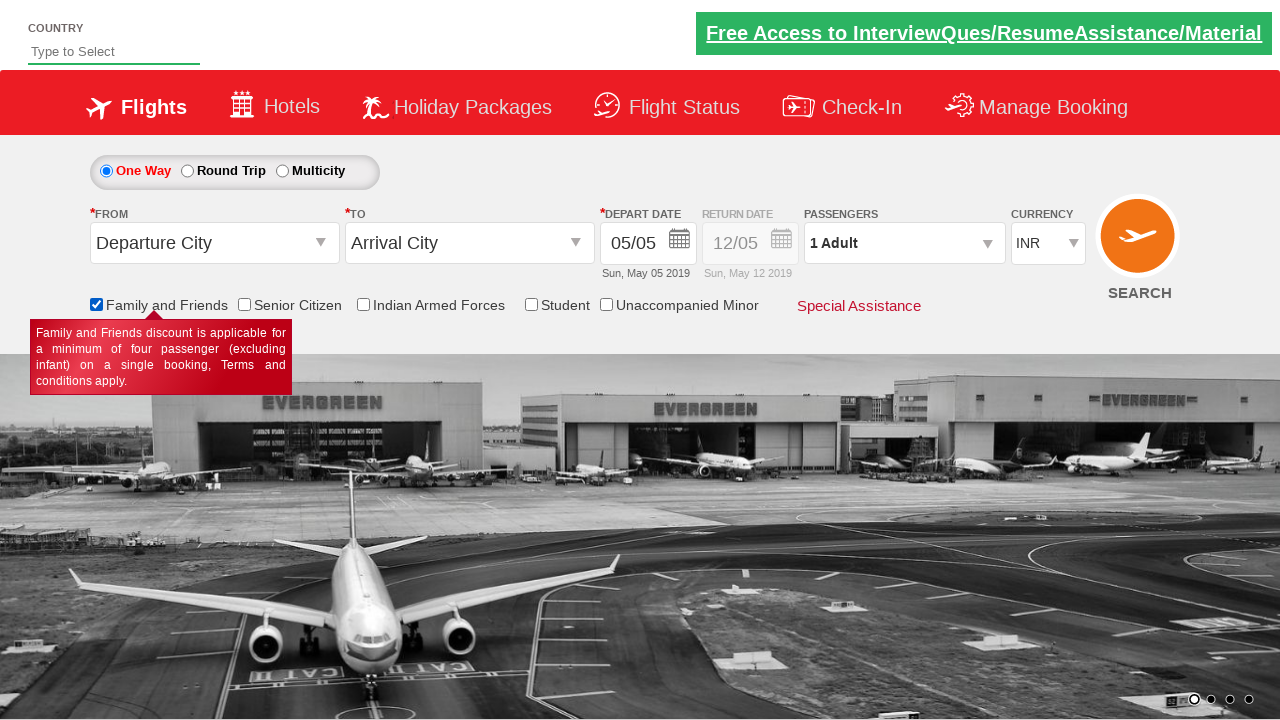

Counted total checkboxes on page: 6
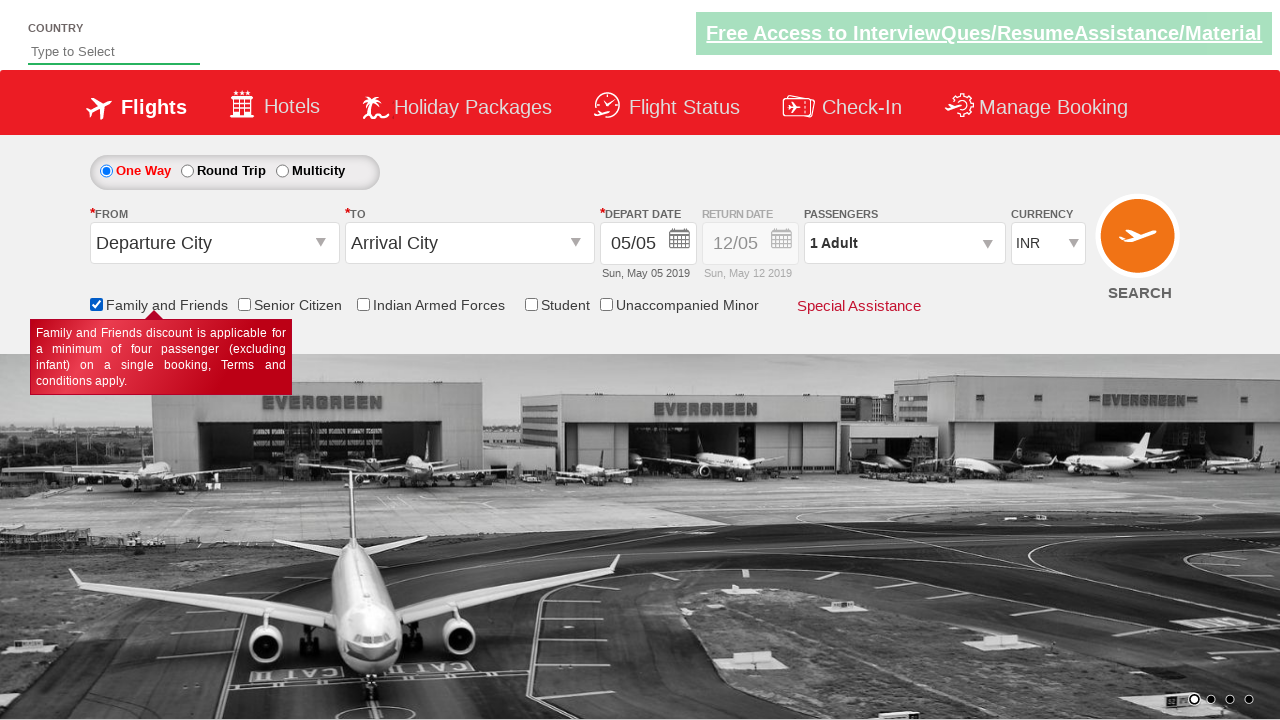

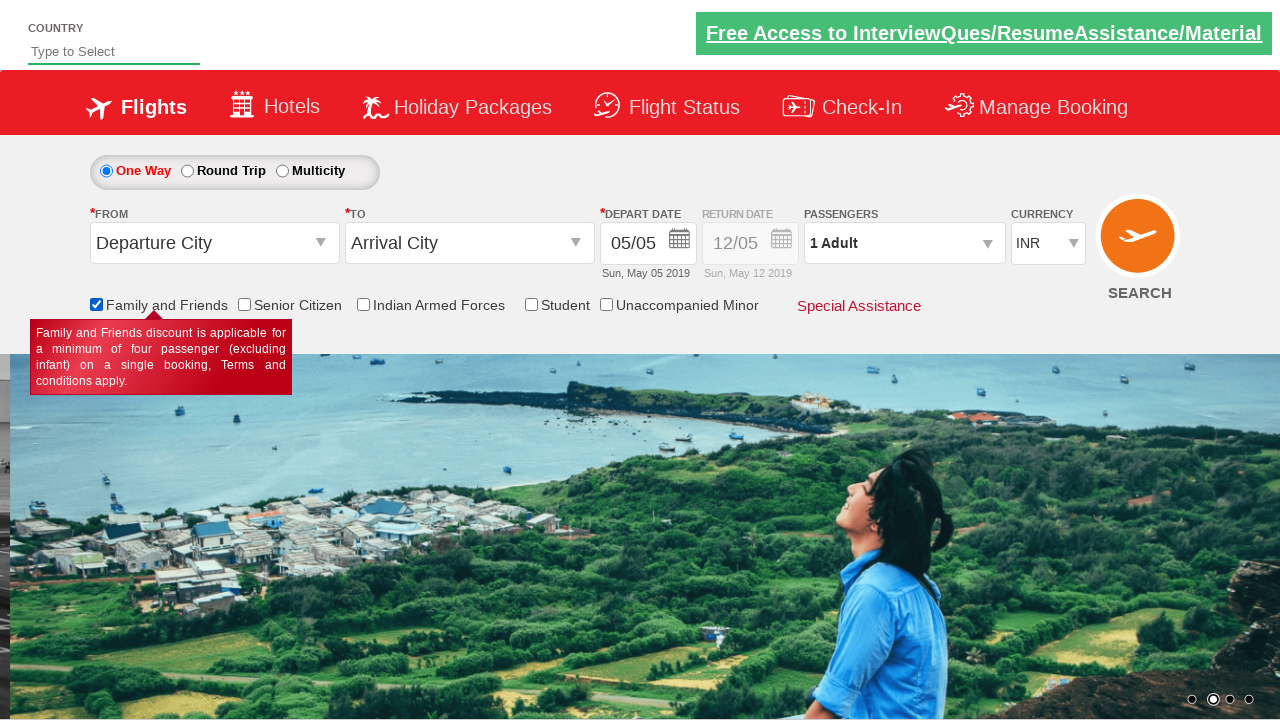